Navigates to Broken Images page and checks if the hjkl.jpg image is broken (failed to load)

Starting URL: https://the-internet.herokuapp.com/

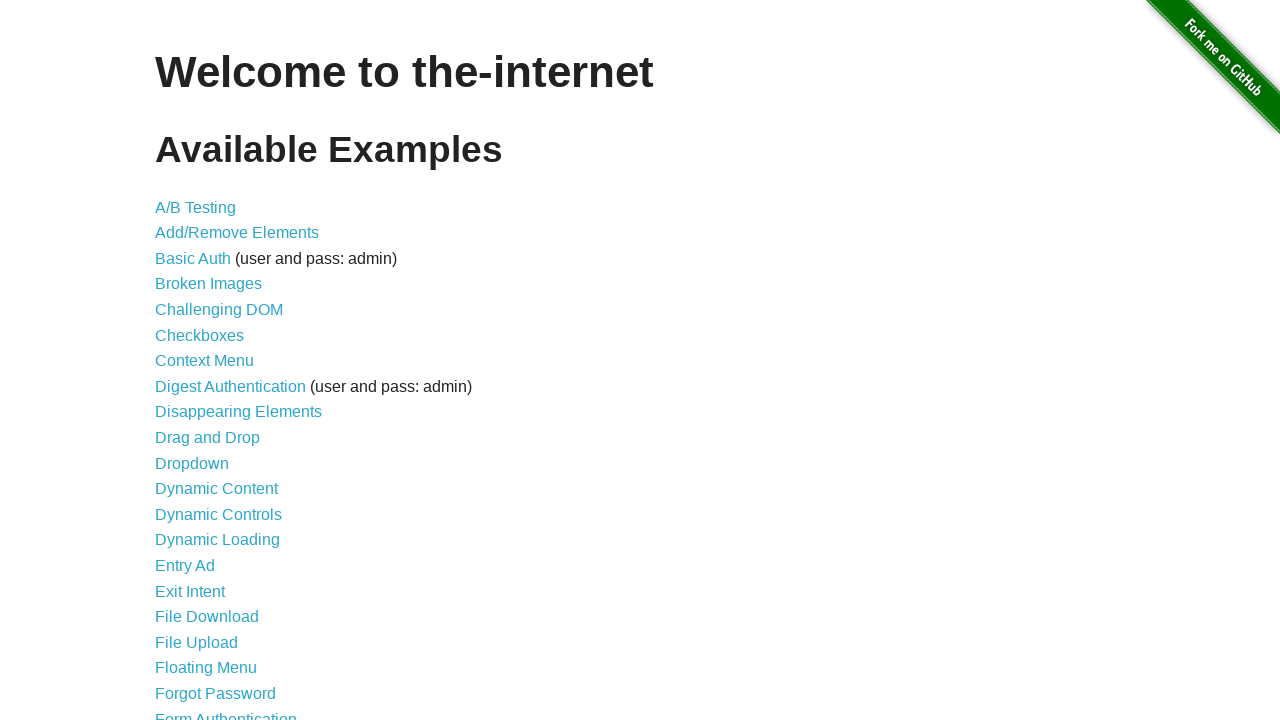

Clicked 'Broken Images' link at (208, 284) on internal:role=link[name="Broken Images"i]
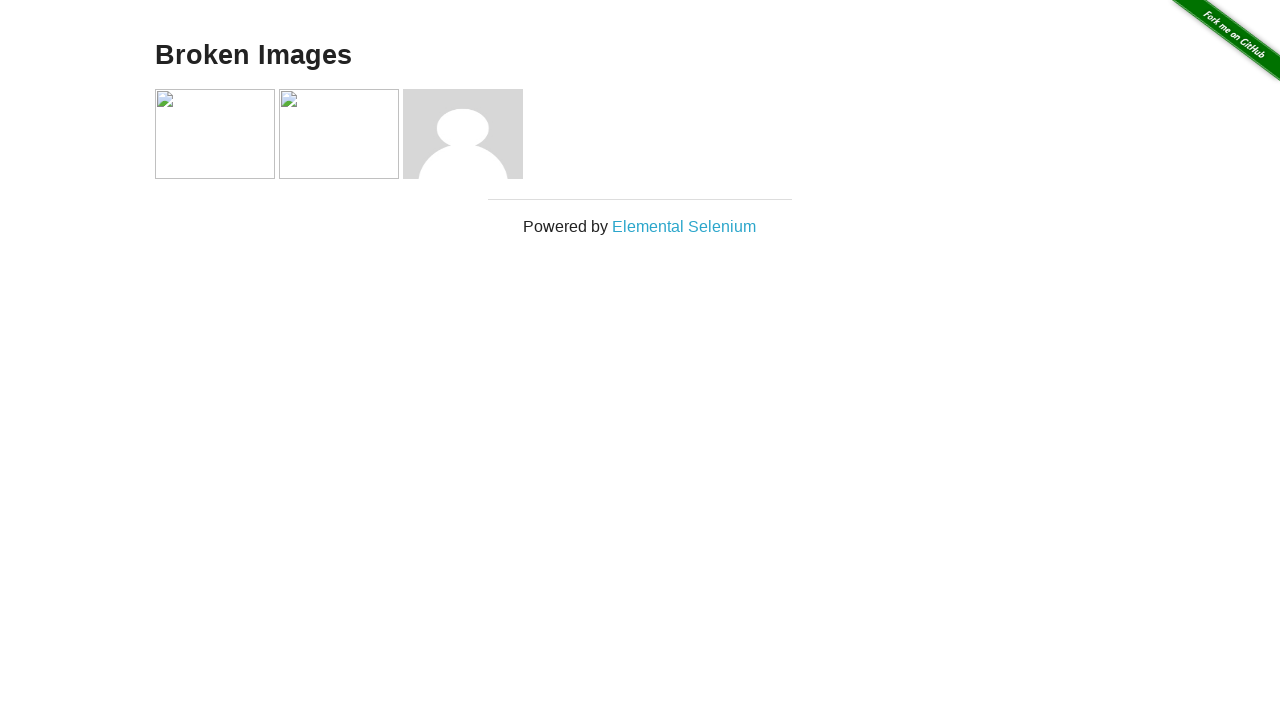

Waited for images to load on Broken Images page
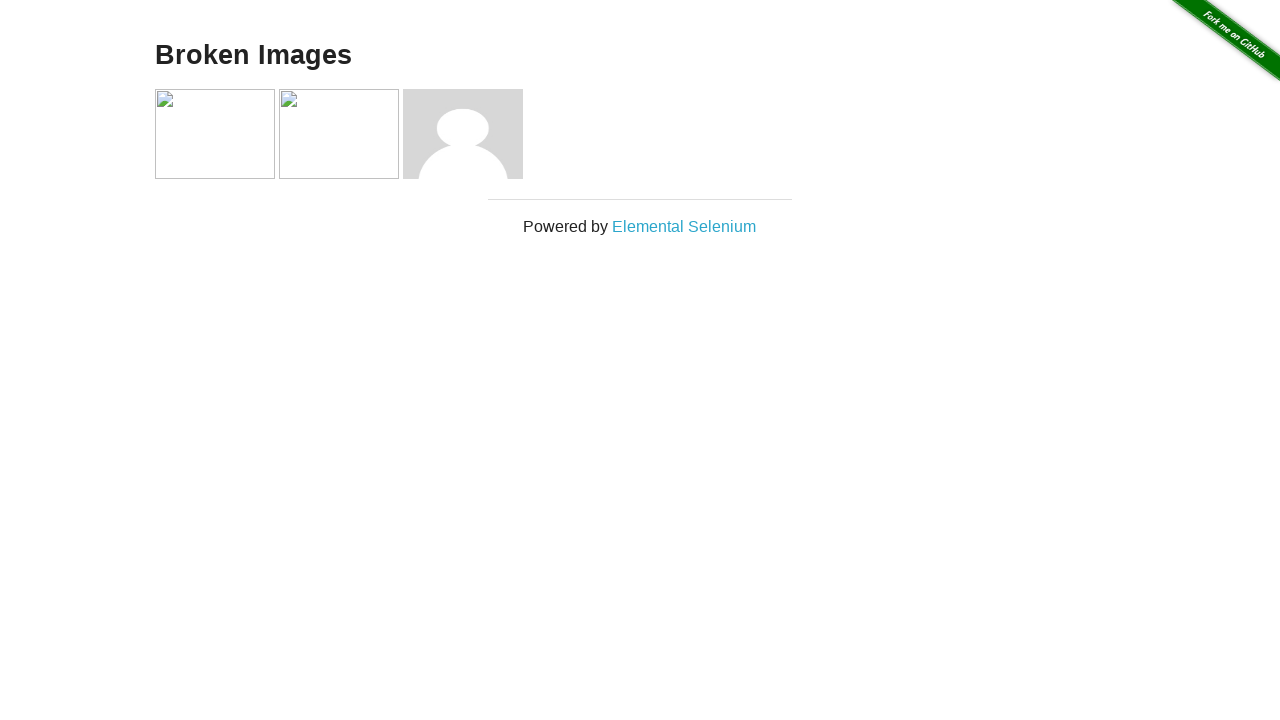

Evaluated hjkl.jpg image to check if it failed to load
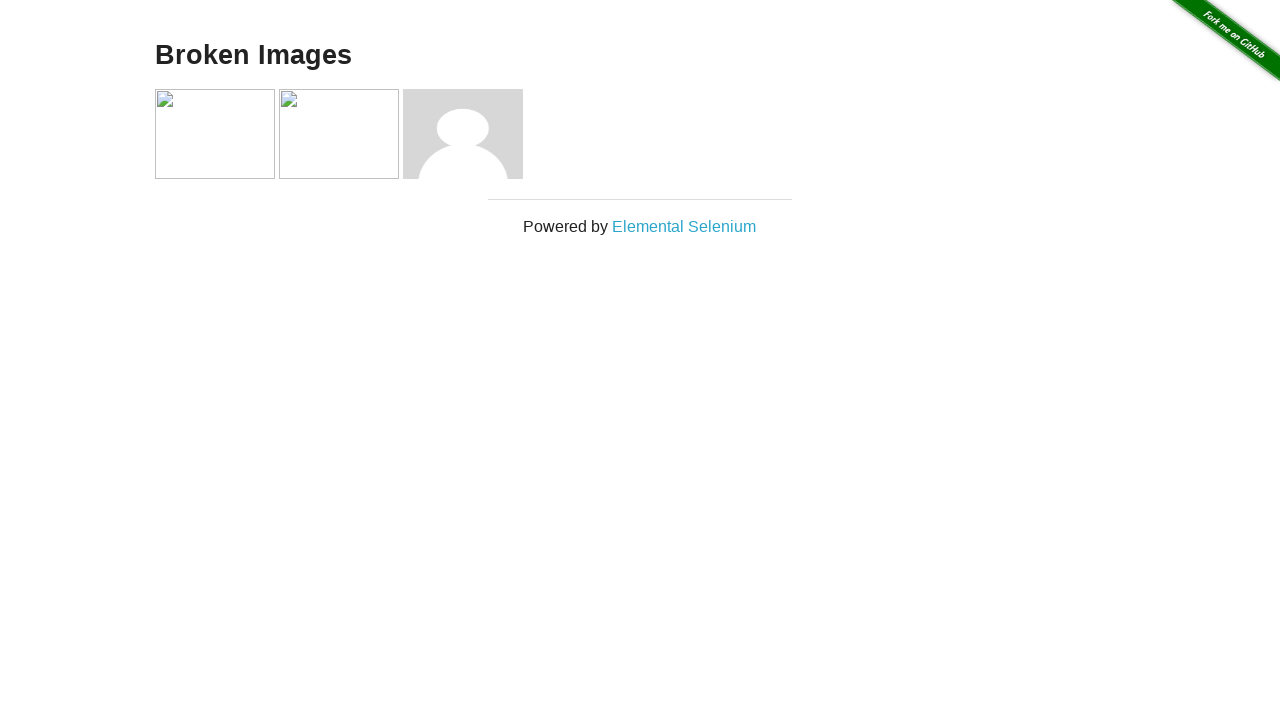

Asserted that hjkl.jpg image is broken (failed to load)
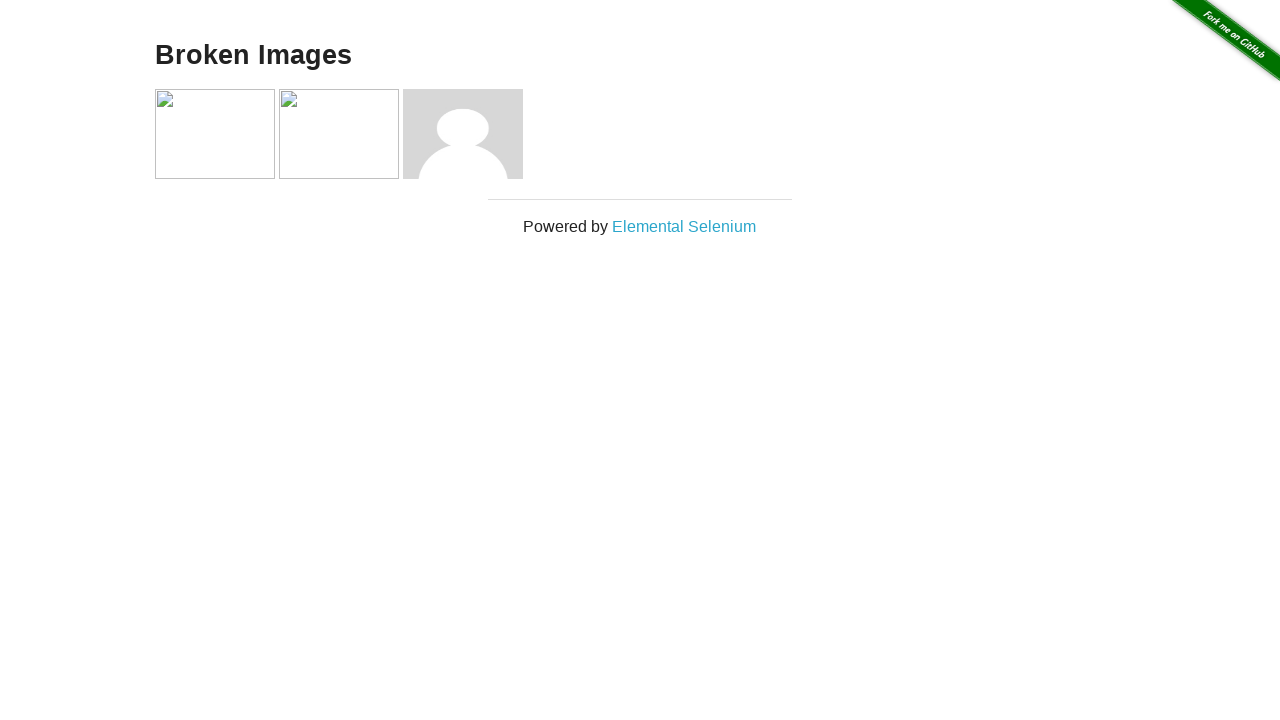

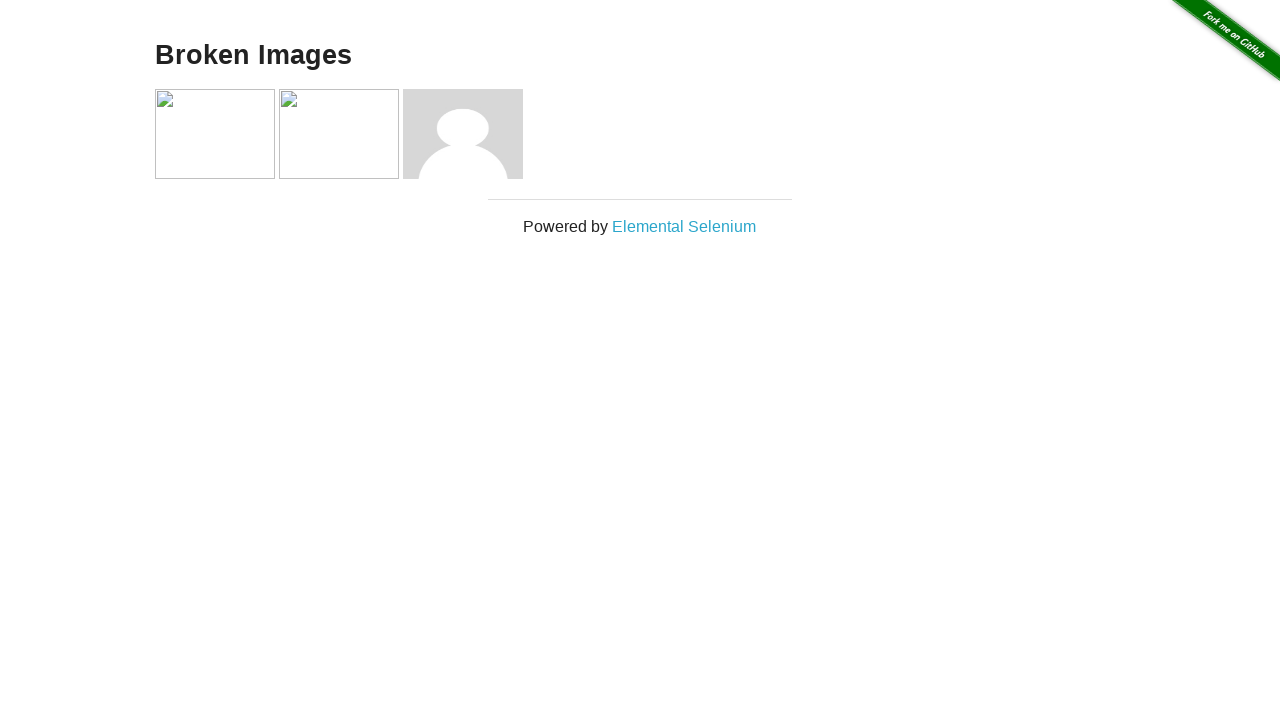